Tests dynamic content loading by clicking a start button and verifying that the finish element appears with text content.

Starting URL: http://the-internet.herokuapp.com/dynamic_loading/2

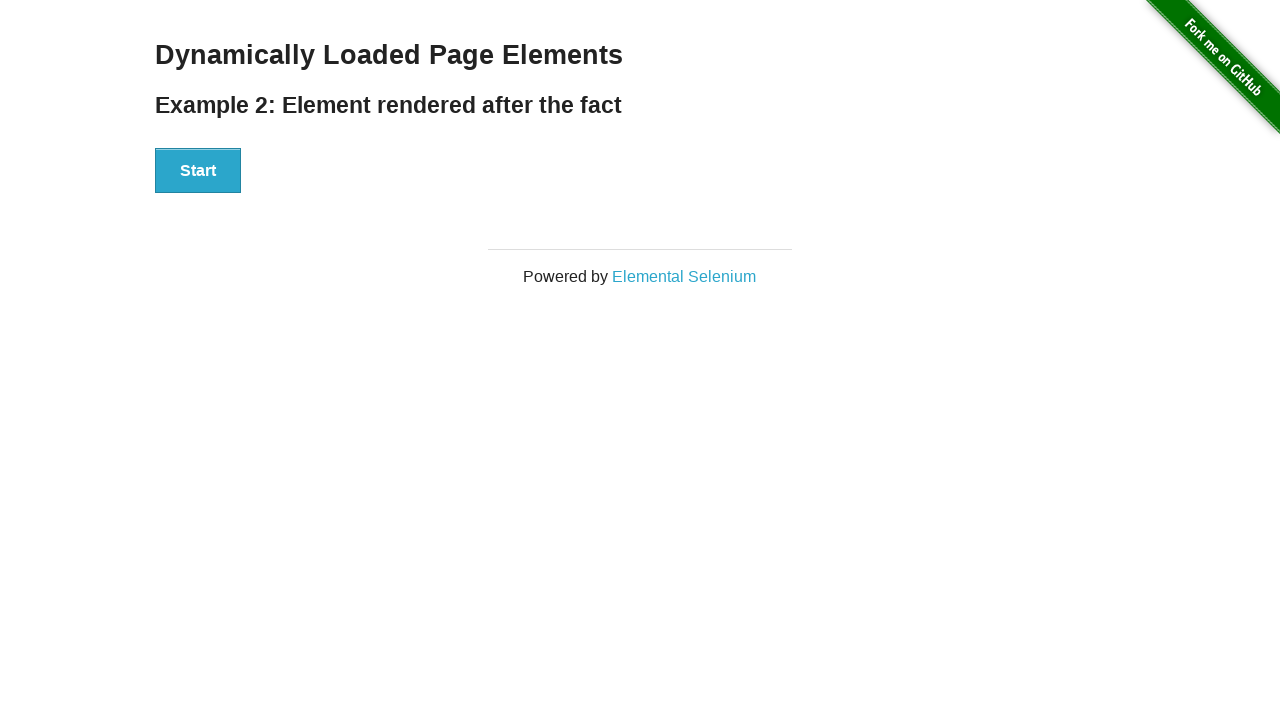

Clicked the start button to trigger dynamic content loading at (198, 171) on #start > button
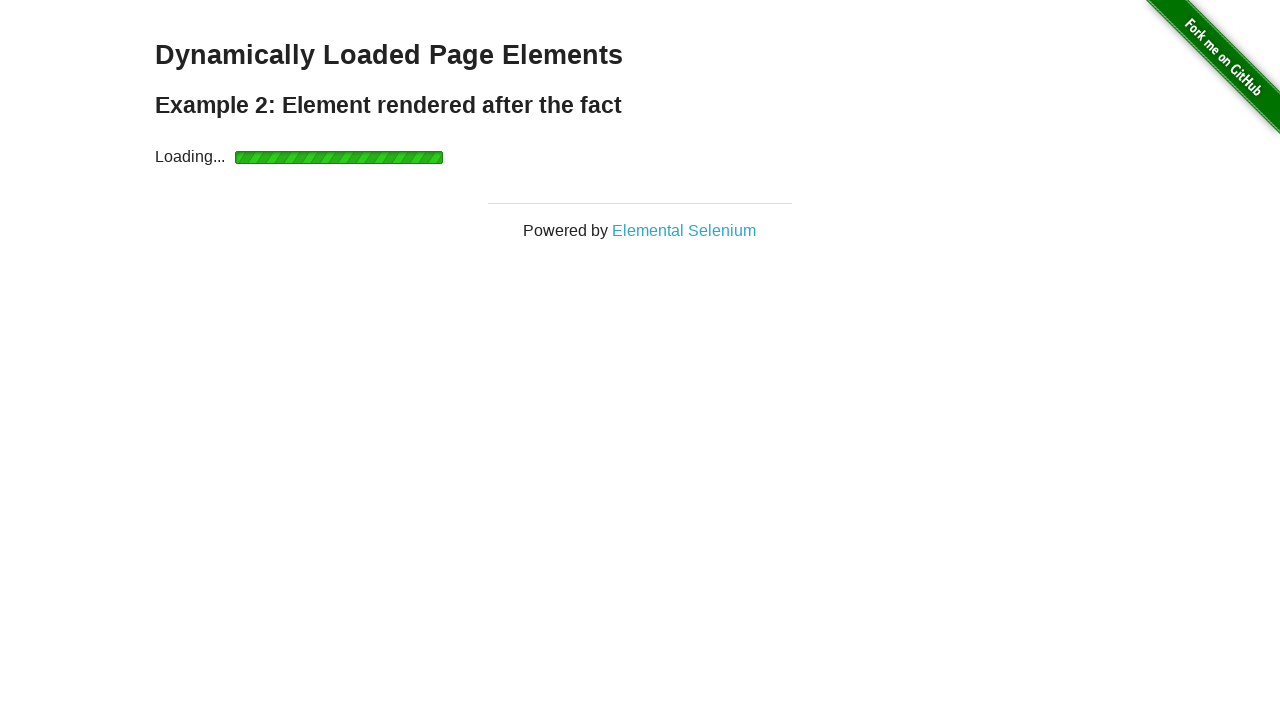

Finish element appeared with dynamic content loaded
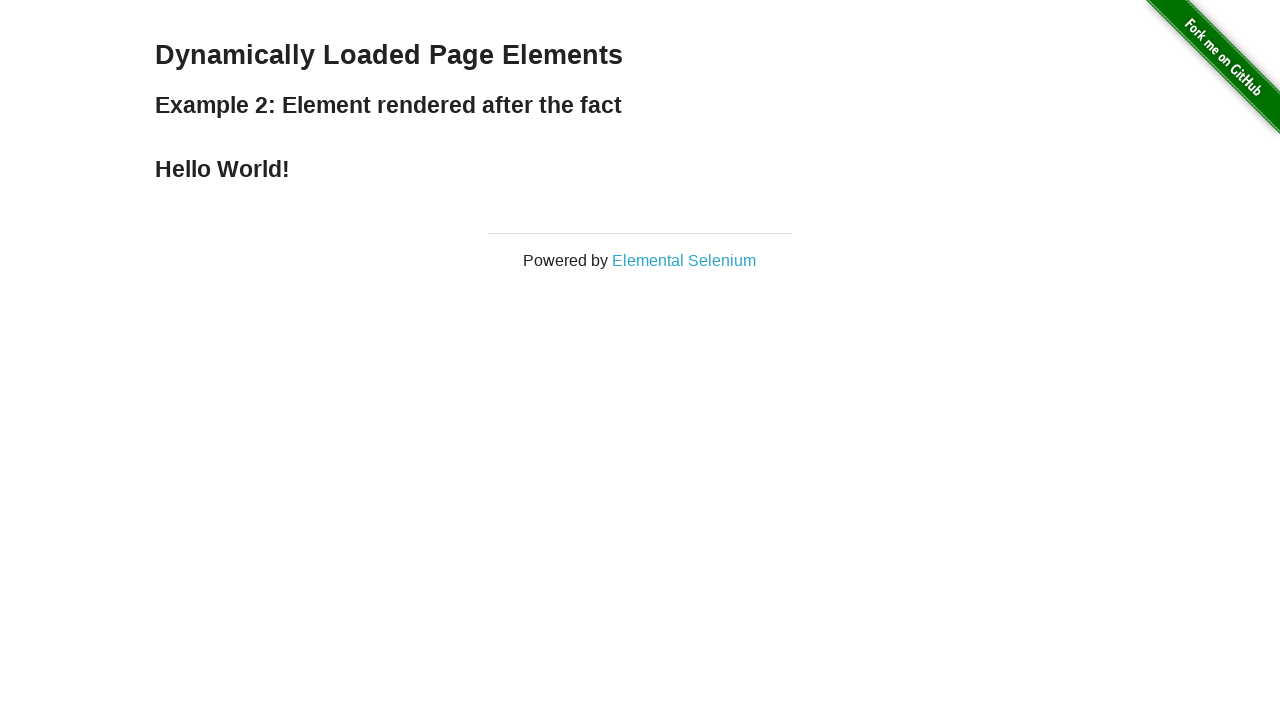

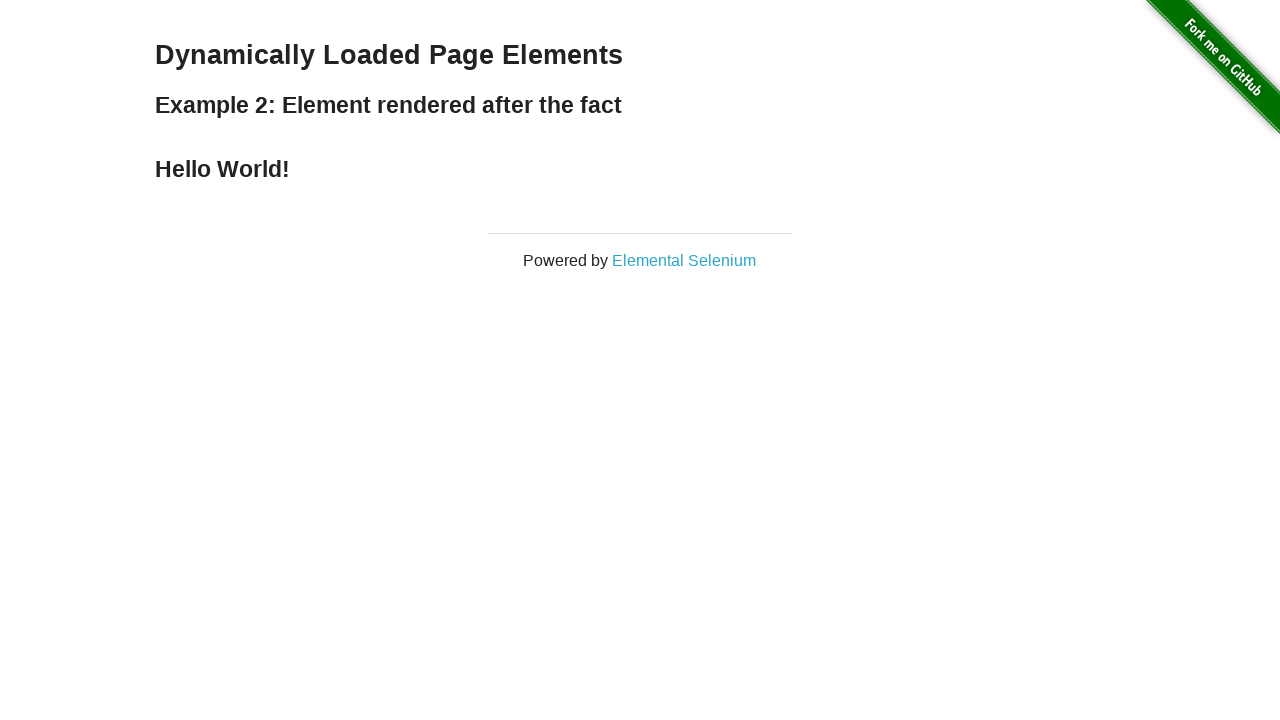